Tests click and hold functionality to select a block of consecutive numbers (1-4) in a jQuery selectable list

Starting URL: https://automationfc.github.io/jquery-selectable/

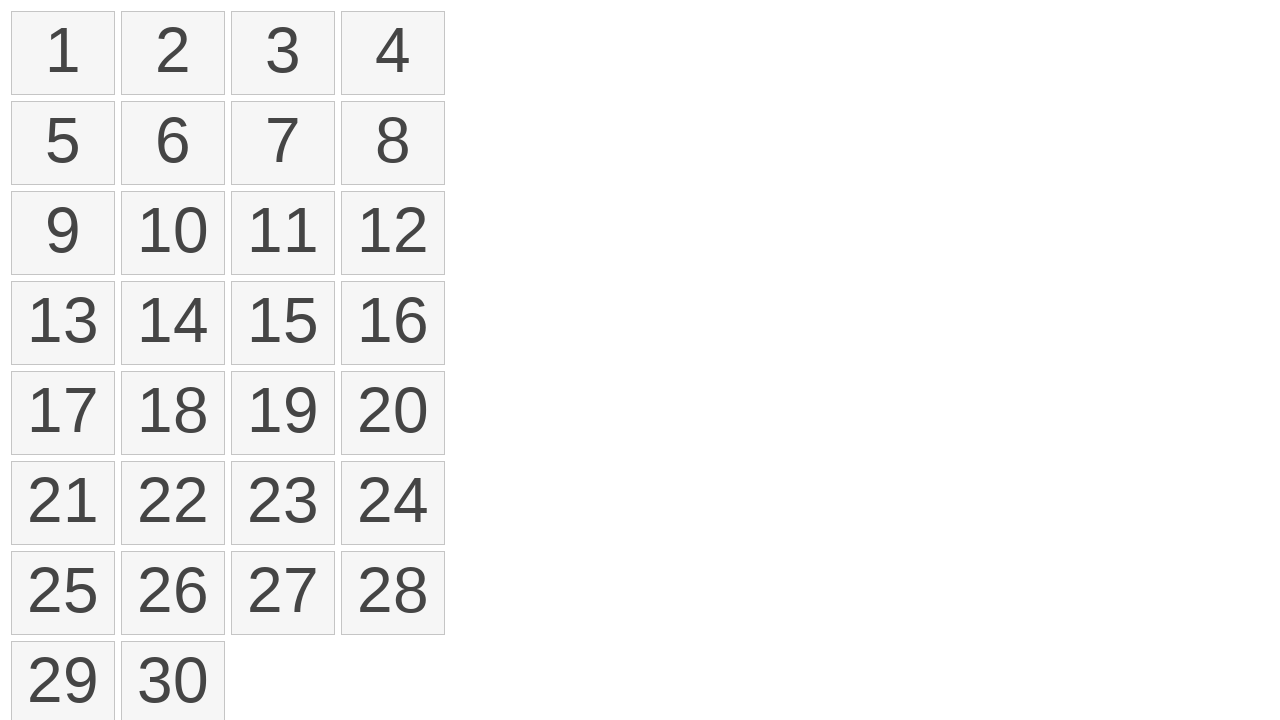

Waited for jQuery selectable list to load
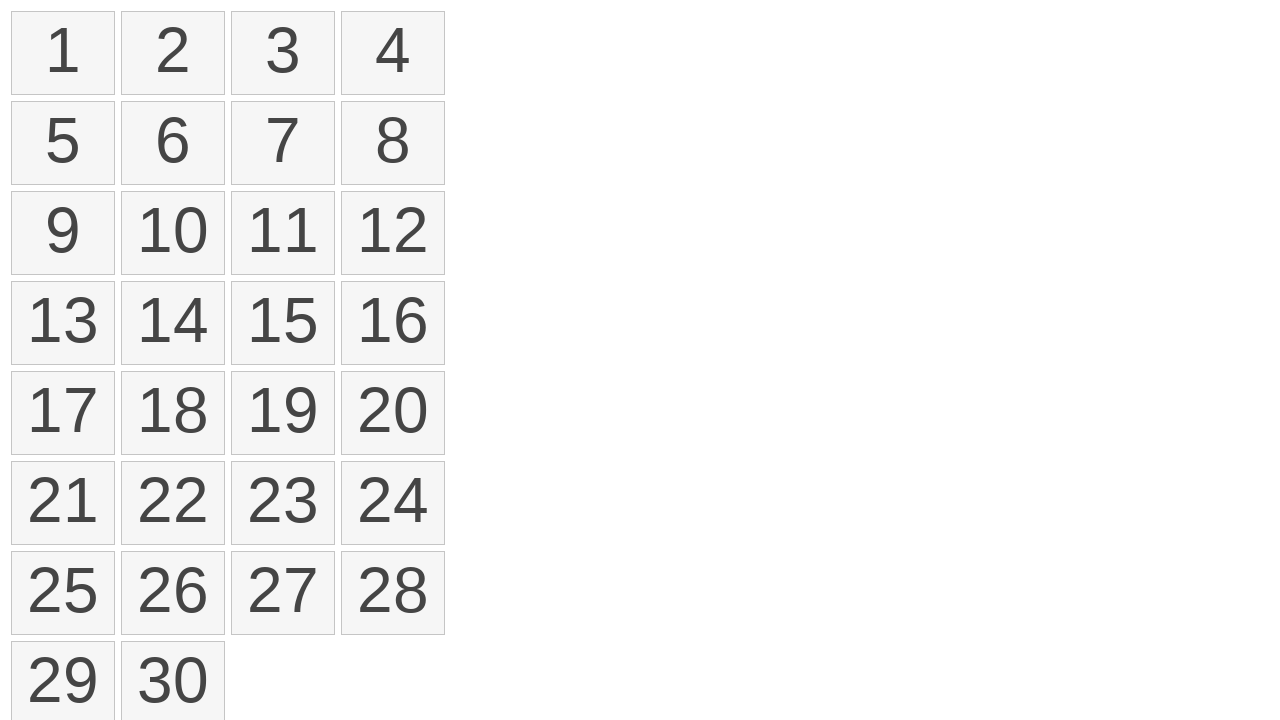

Located all number elements in the selectable list
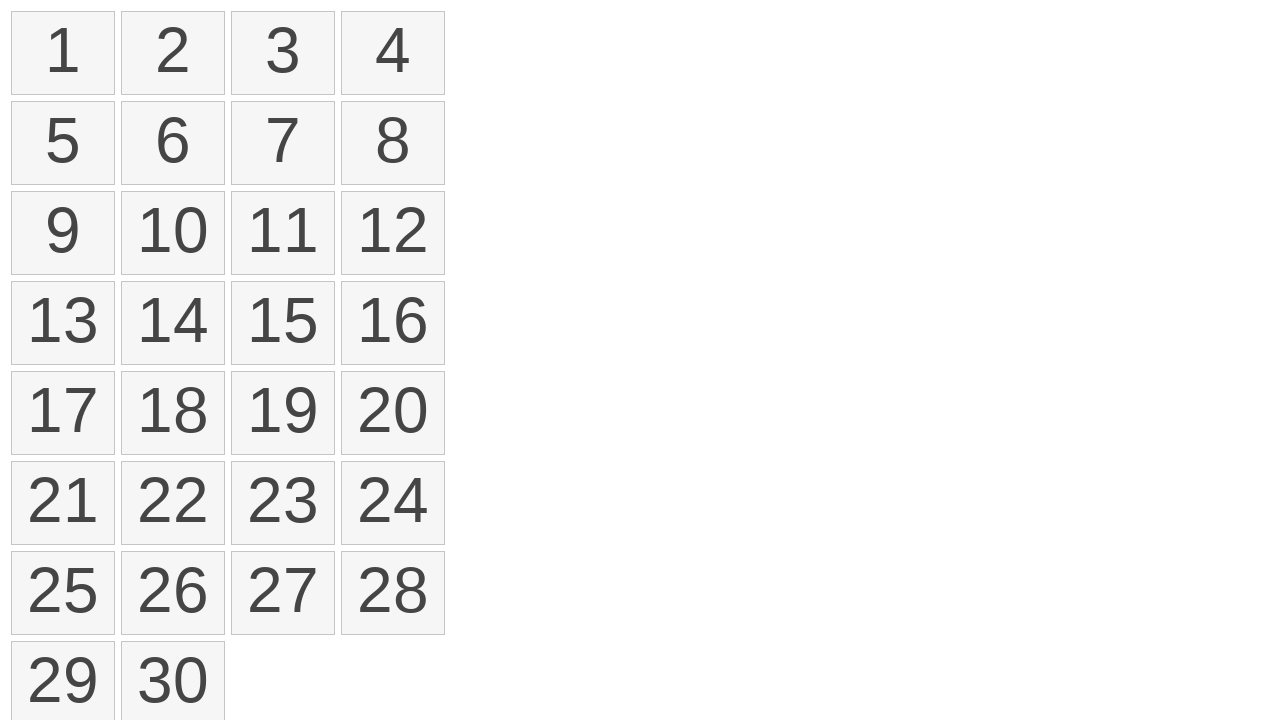

Selected first and fourth elements for click and drag operation
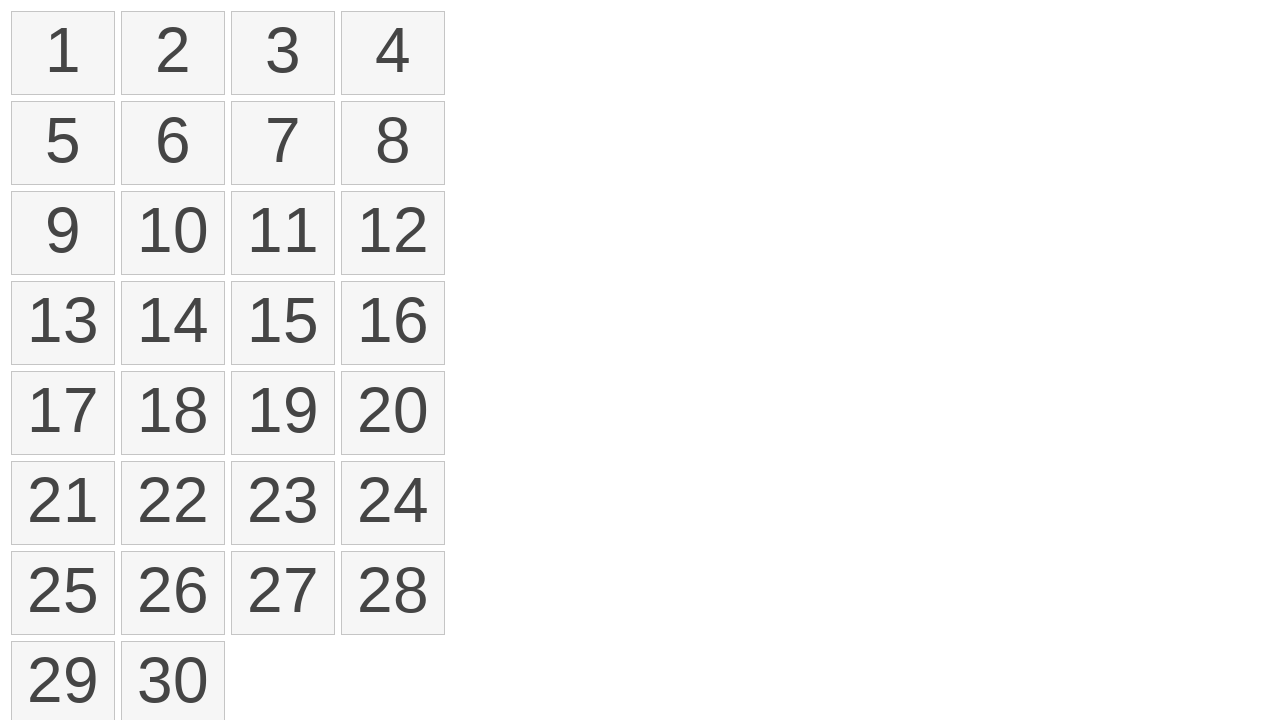

Clicked on first element (number 1) at (63, 53) on ol.ui-selectable li >> nth=0
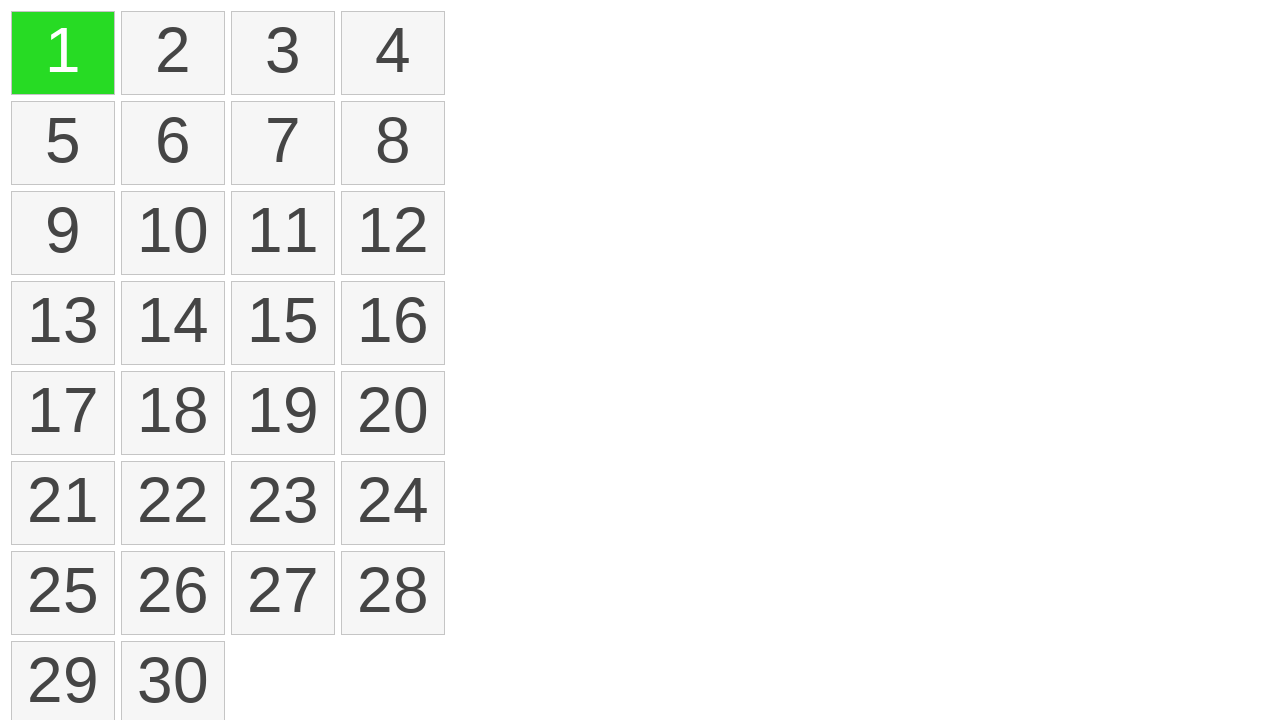

Held down mouse button on first element at (63, 53)
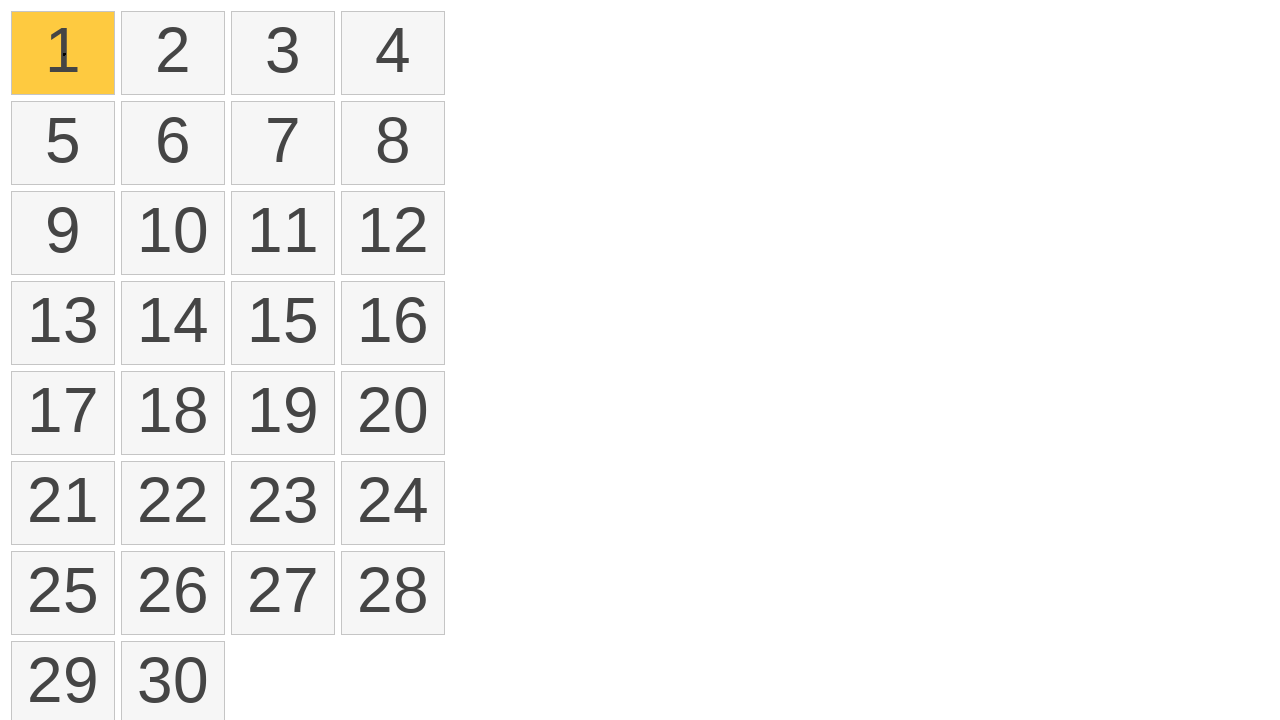

Dragged to fourth element (number 4) while holding mouse button at (393, 53) on ol.ui-selectable li >> nth=3
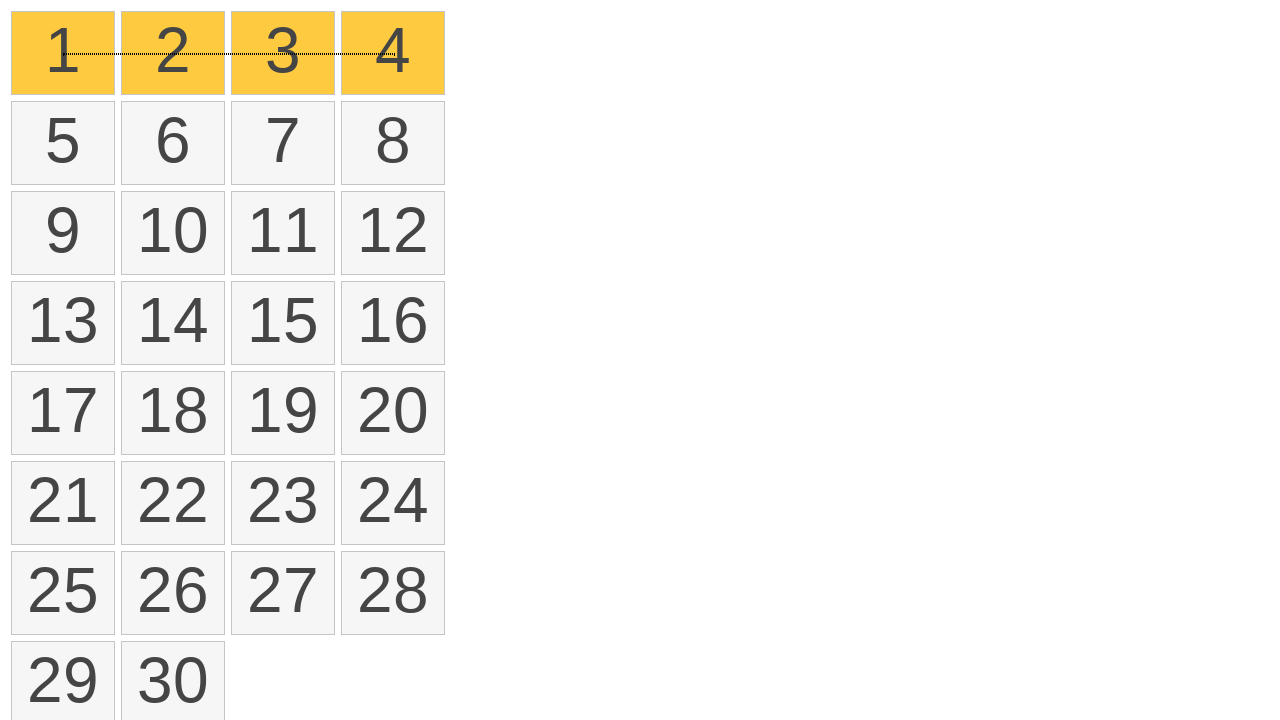

Released mouse button to complete selection at (393, 53)
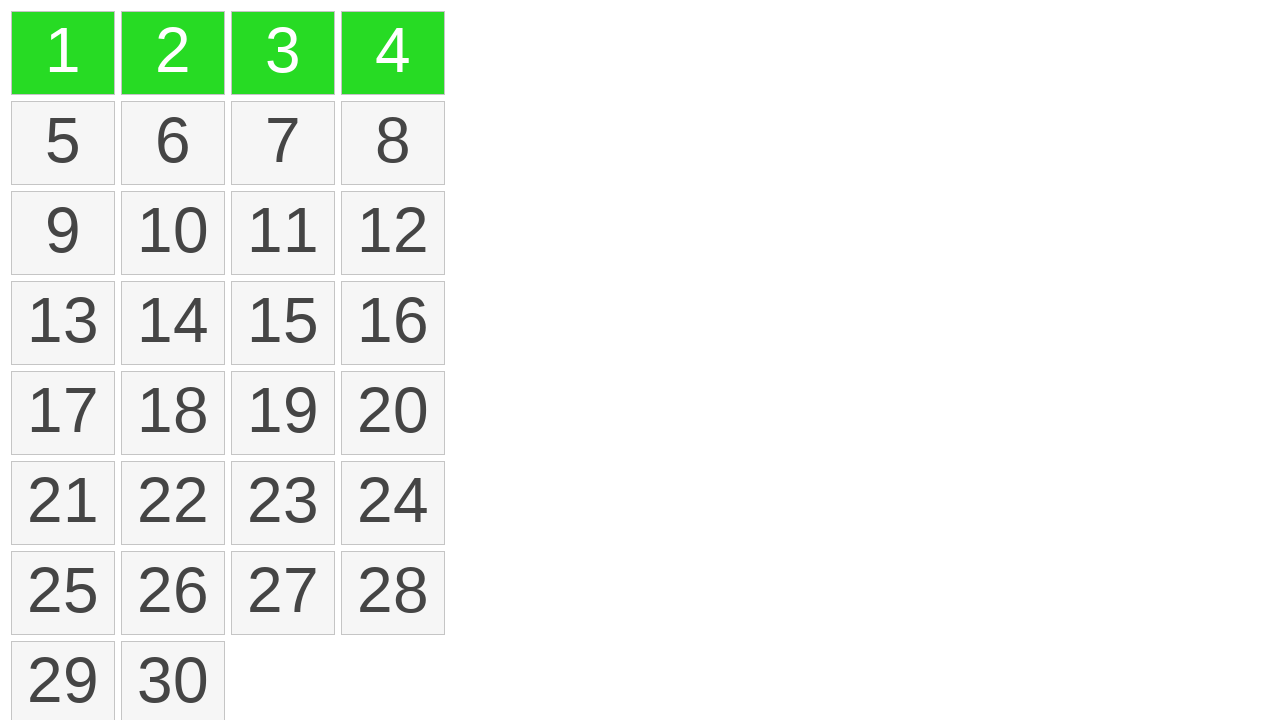

Waited for selected items to be marked with ui-selected class
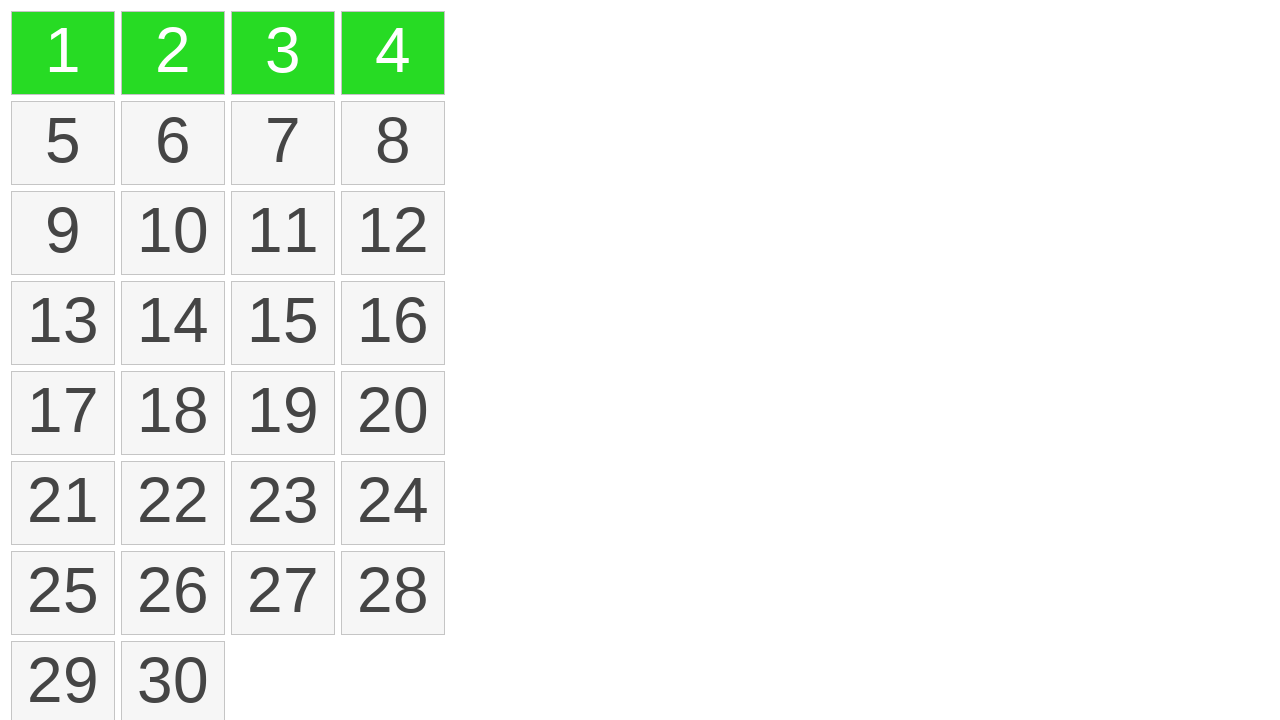

Counted selected items: 4 elements are selected
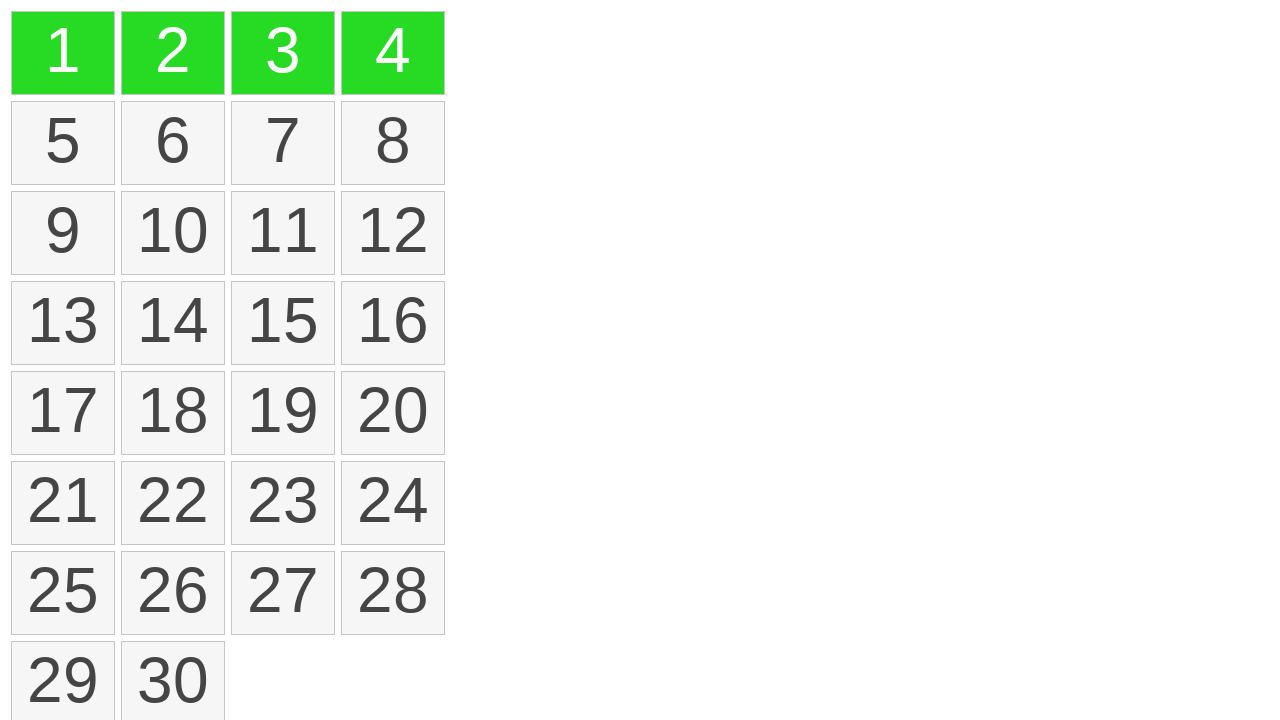

Verified that exactly 4 consecutive numbers (1-4) are selected
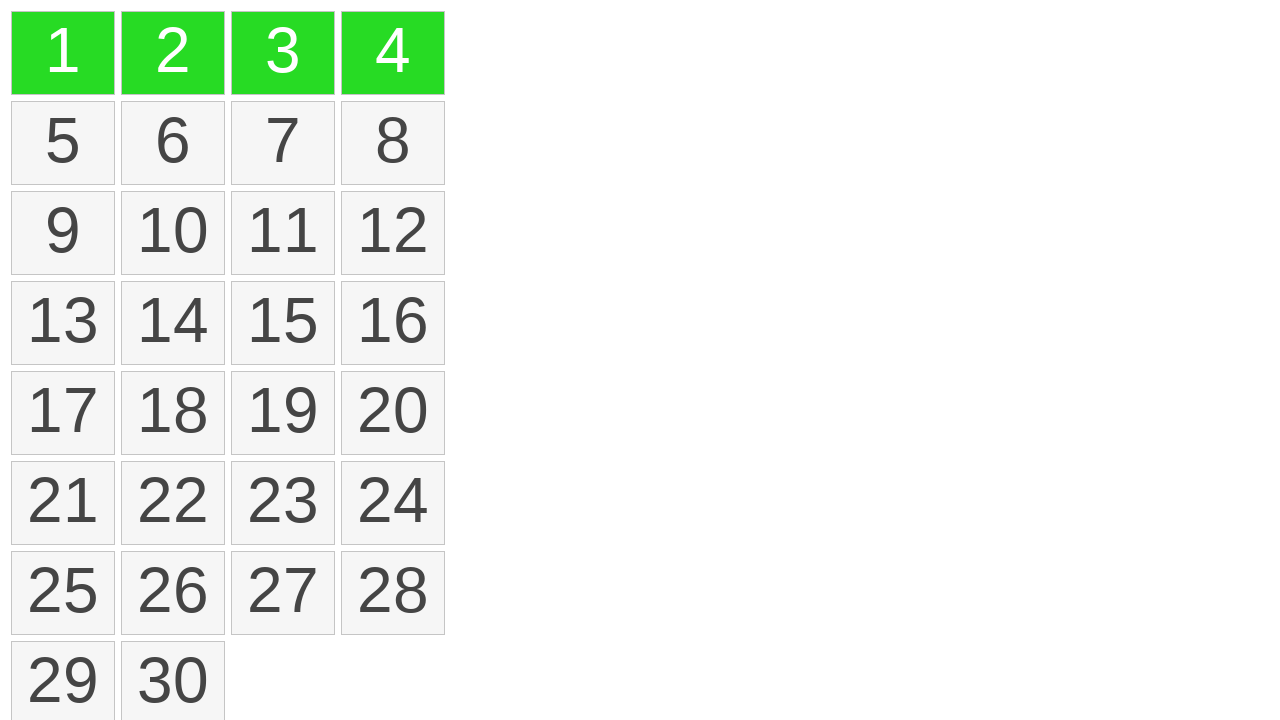

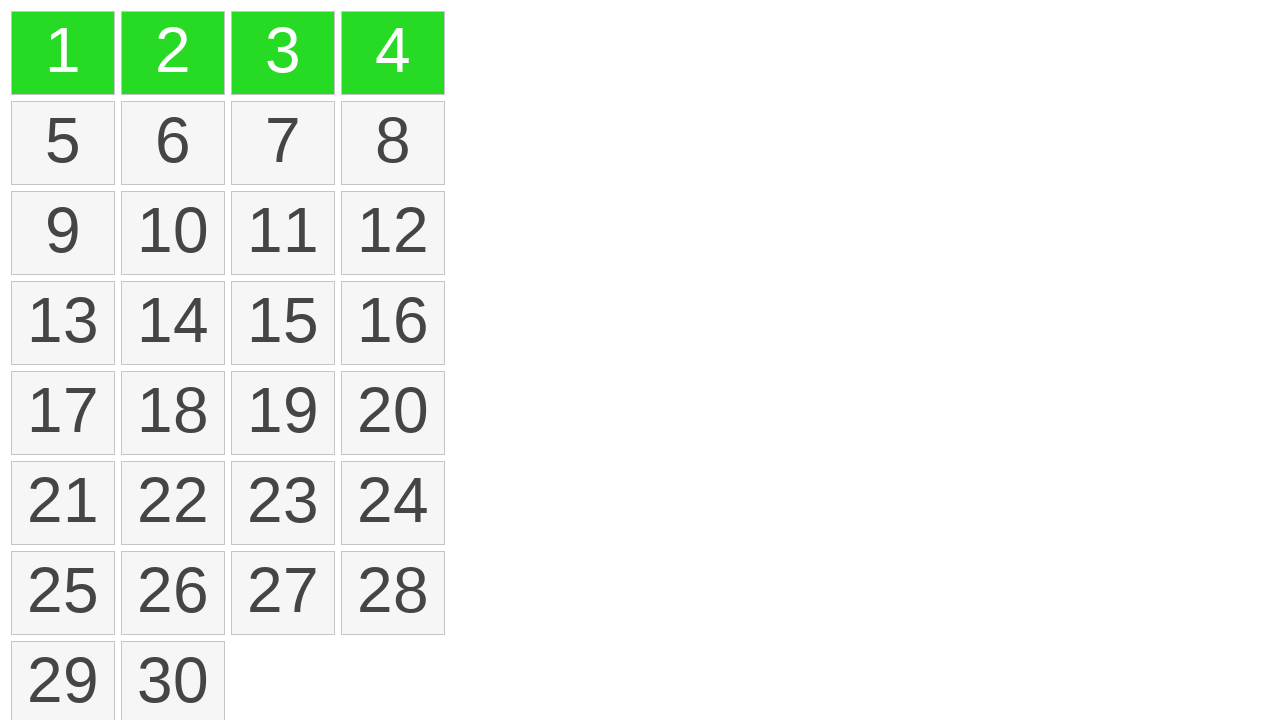